Tests a practice registration form by filling out all fields including personal information, date of birth, subjects, hobbies, address, and state/city dropdowns, then verifies the submitted data in a confirmation modal.

Starting URL: https://demoqa.com/automation-practice-form

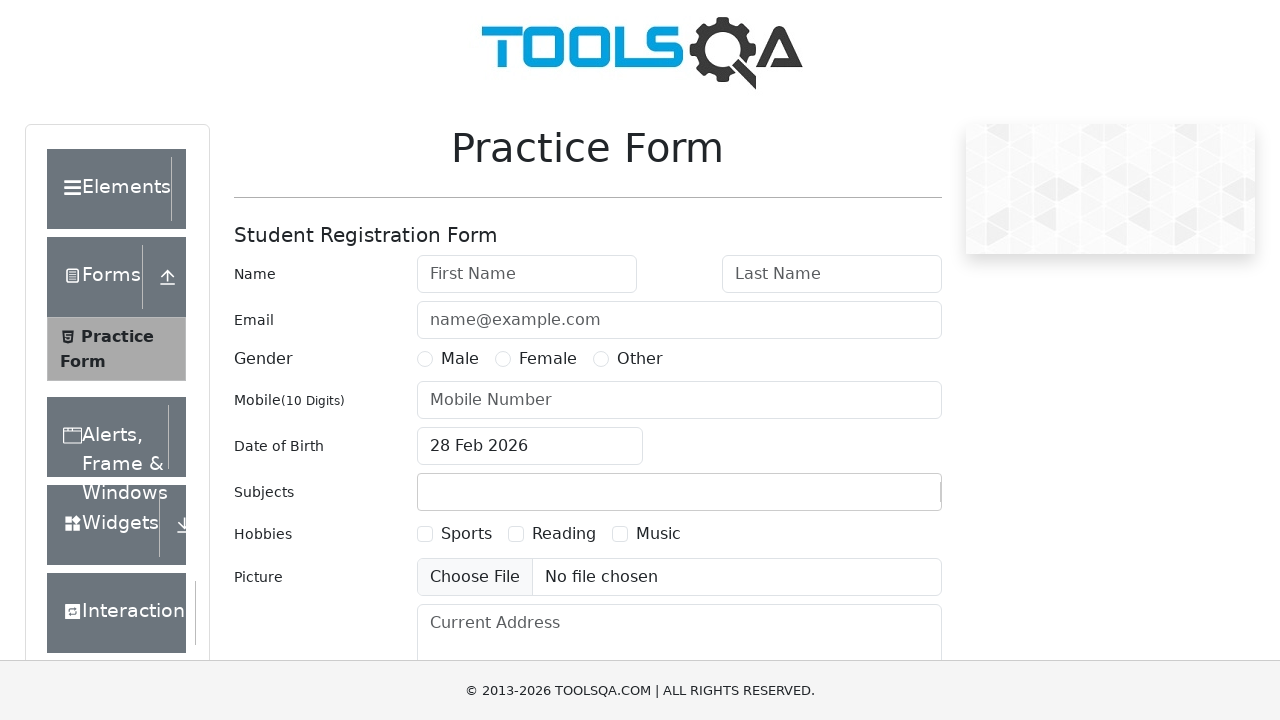

Removed fixed banner element
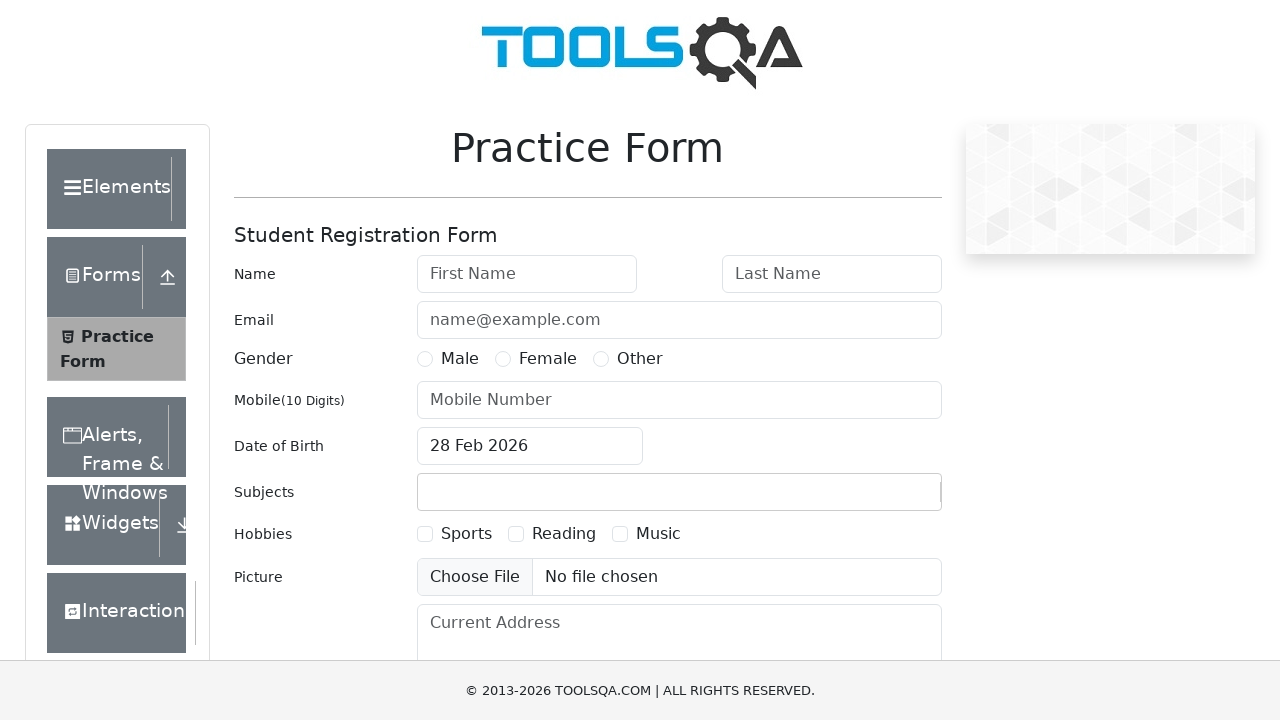

Removed footer element
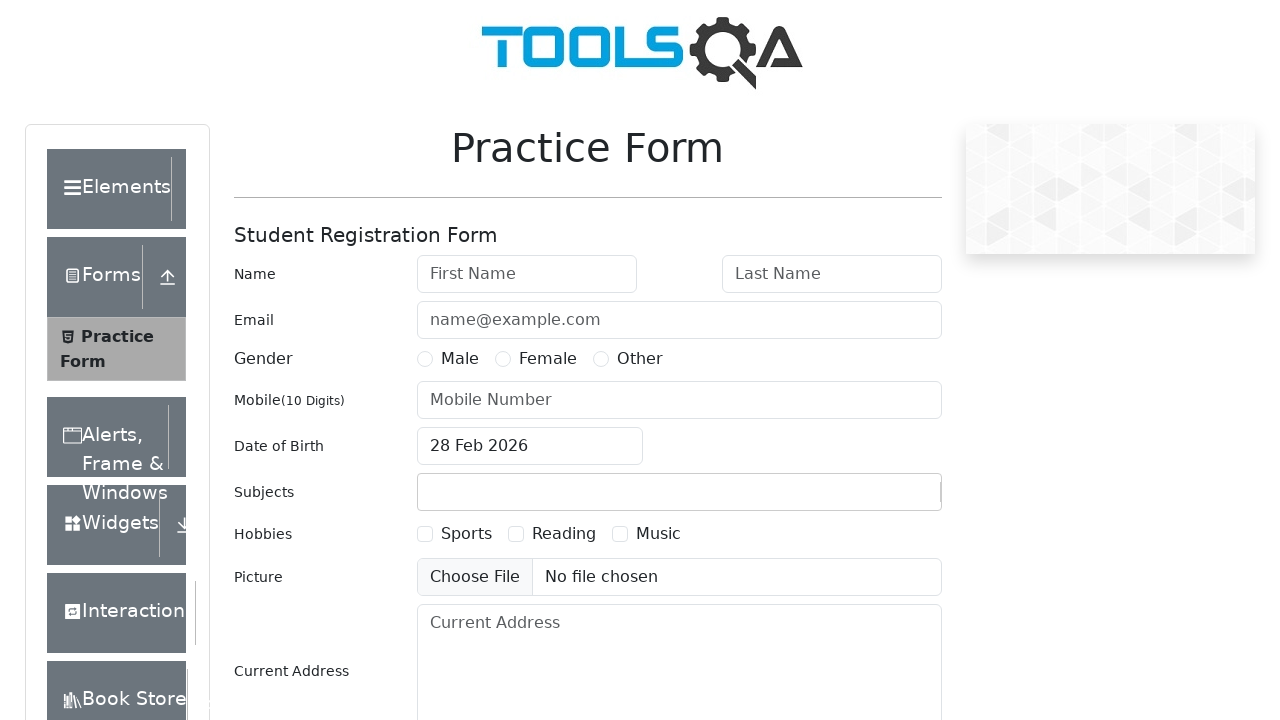

Filled first name field with 'Ivan' on #firstName
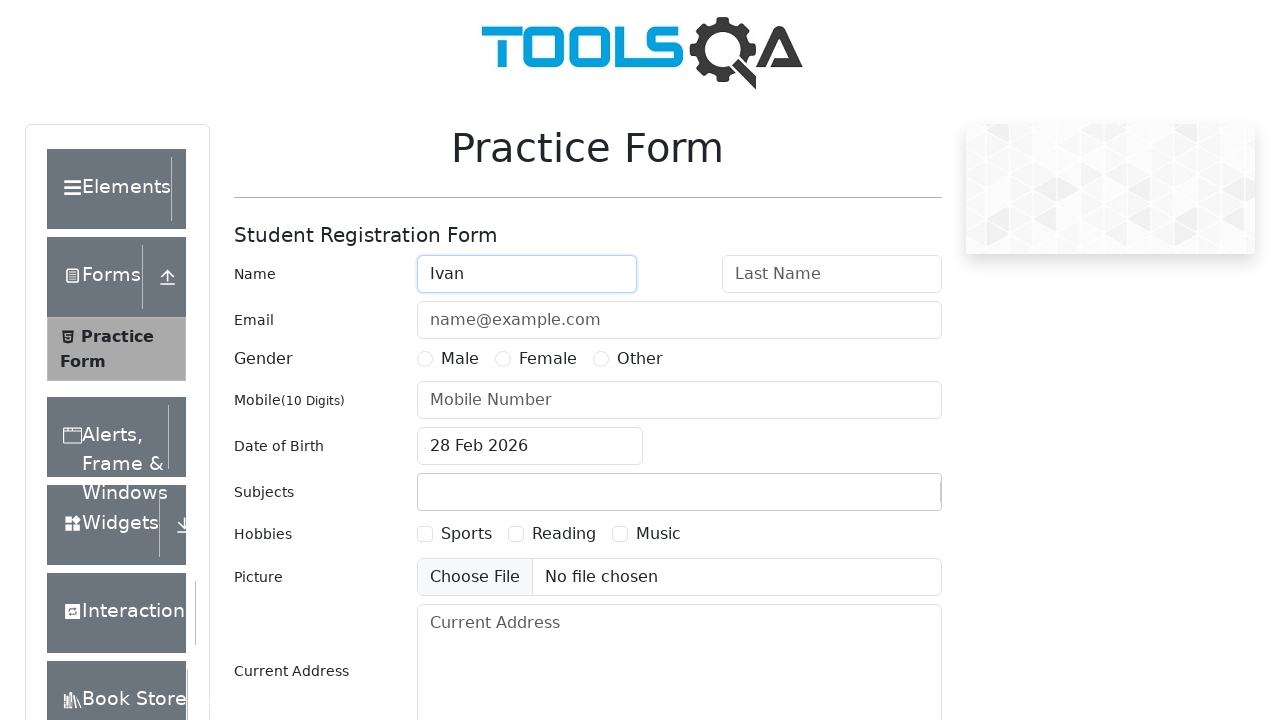

Filled last name field with 'Ivanov' on #lastName
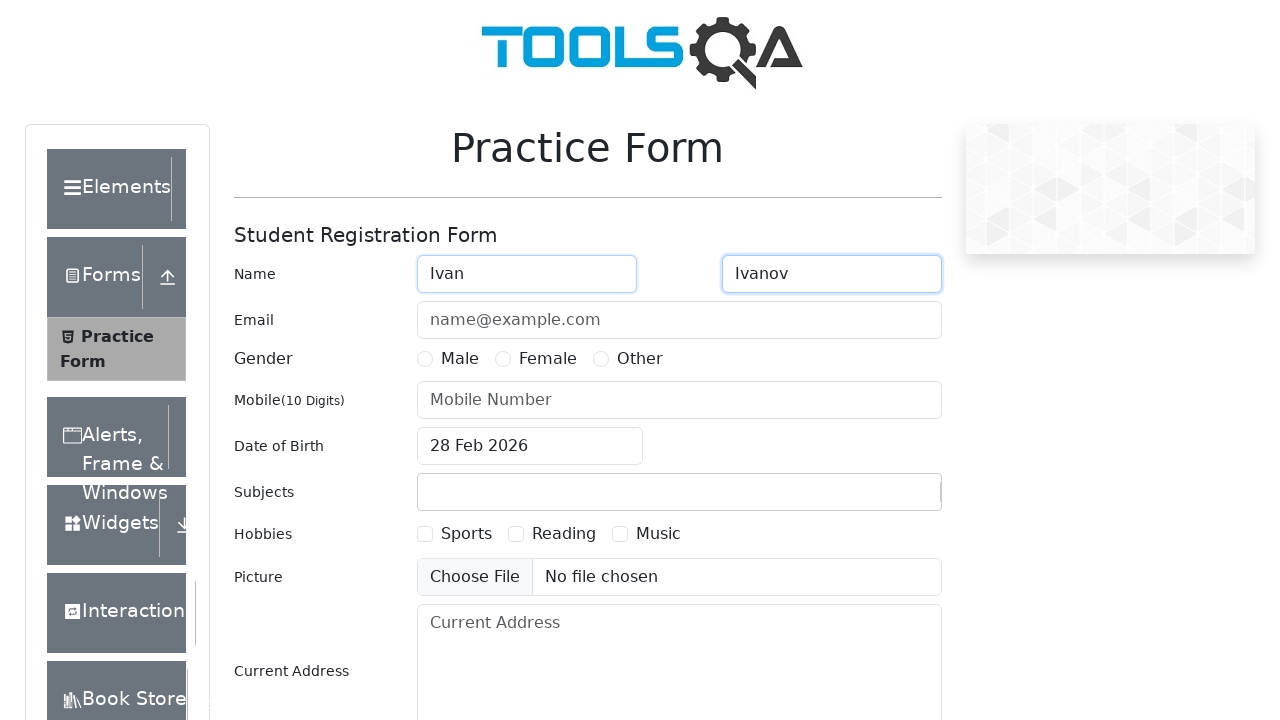

Filled email field with 'Mail@mail.ru' on #userEmail
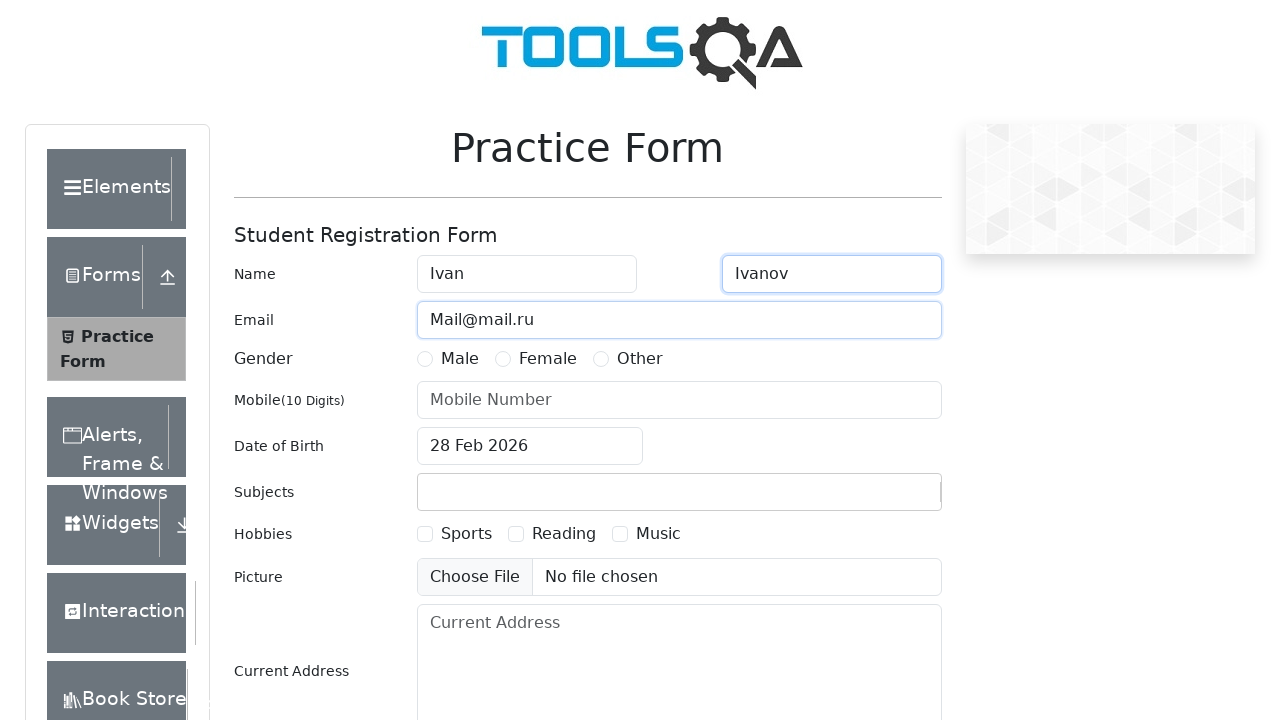

Selected male gender radio button at (460, 359) on label[for='gender-radio-1']
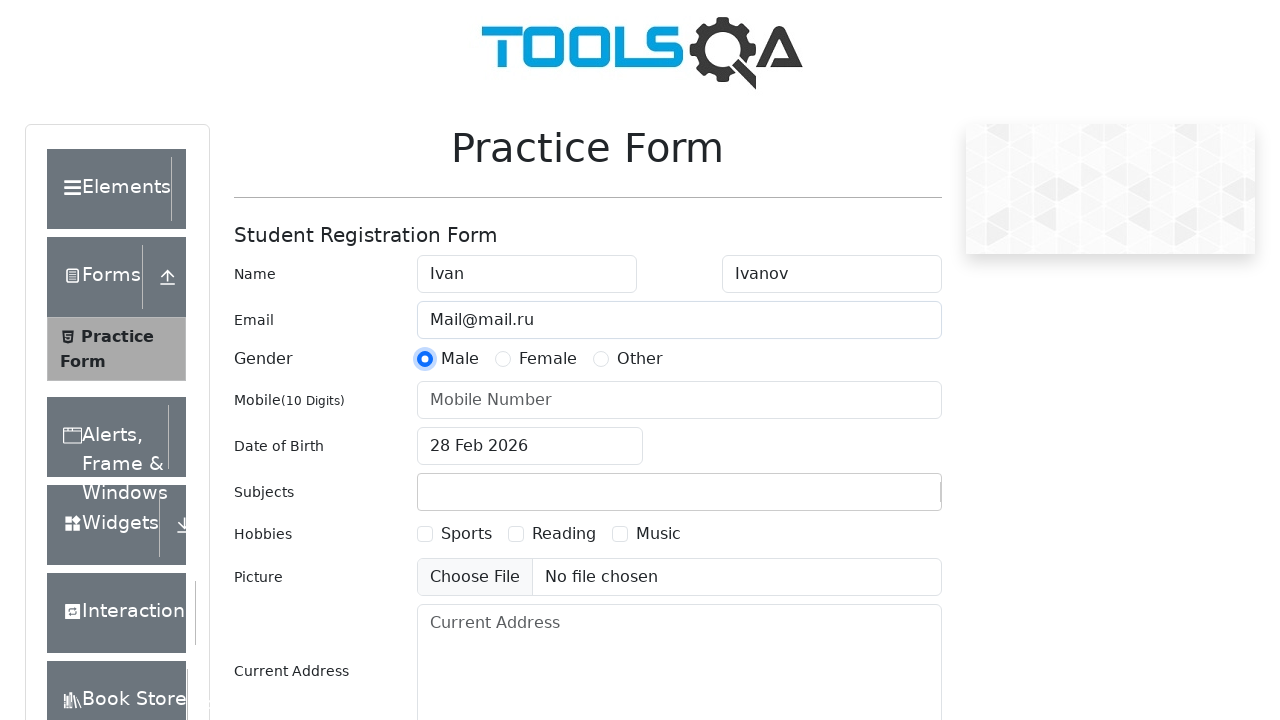

Filled phone number field with '7999111123' on #userNumber
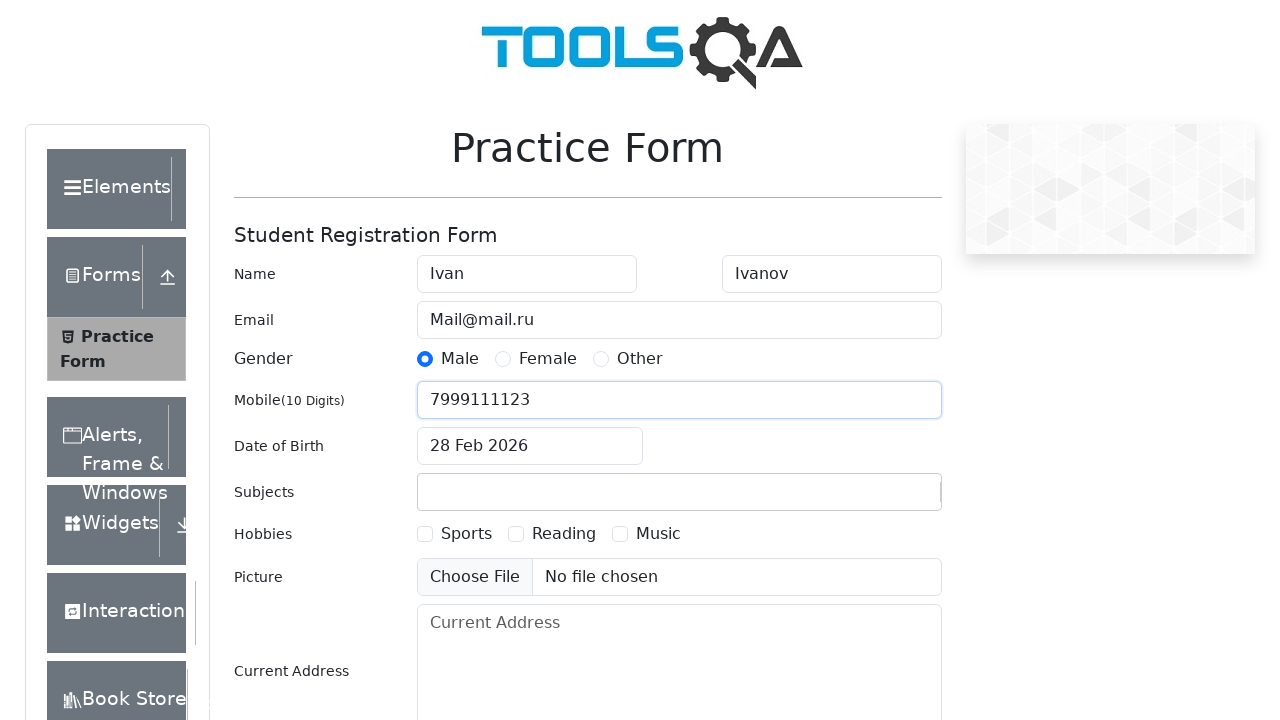

Clicked date of birth input field to open date picker at (530, 446) on #dateOfBirthInput
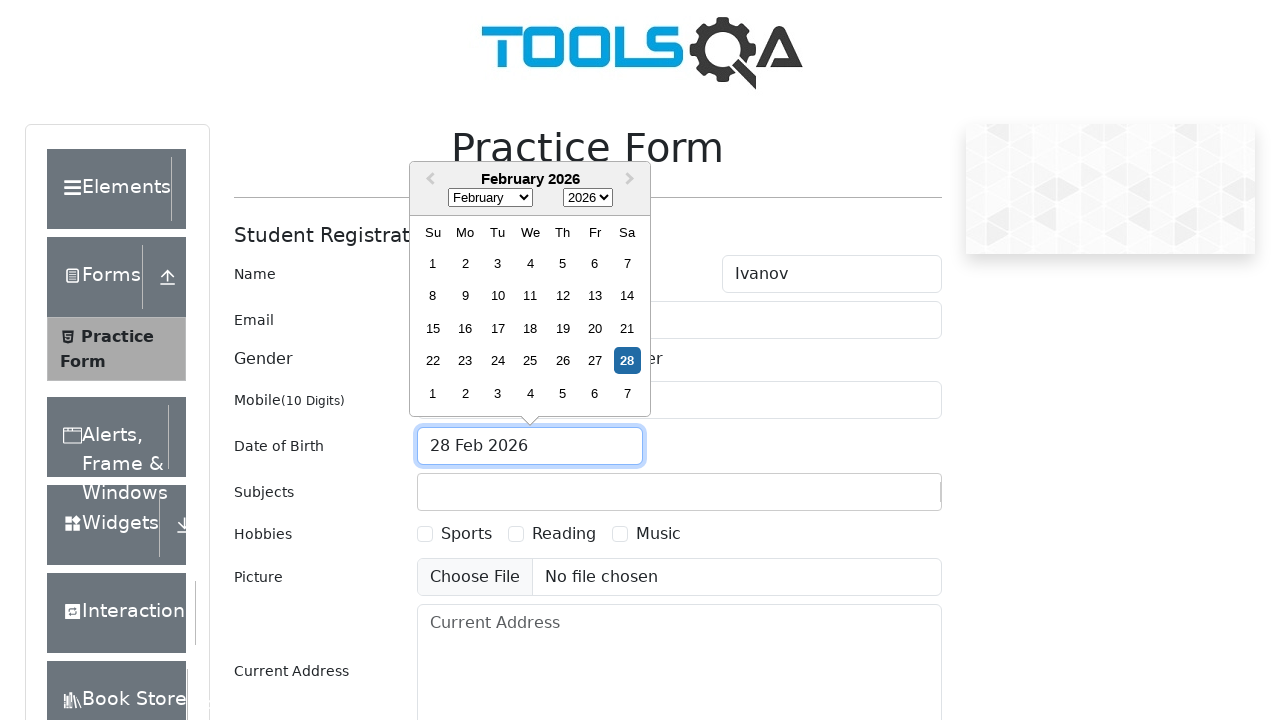

Selected year 1993 from date picker on .react-datepicker__year-select
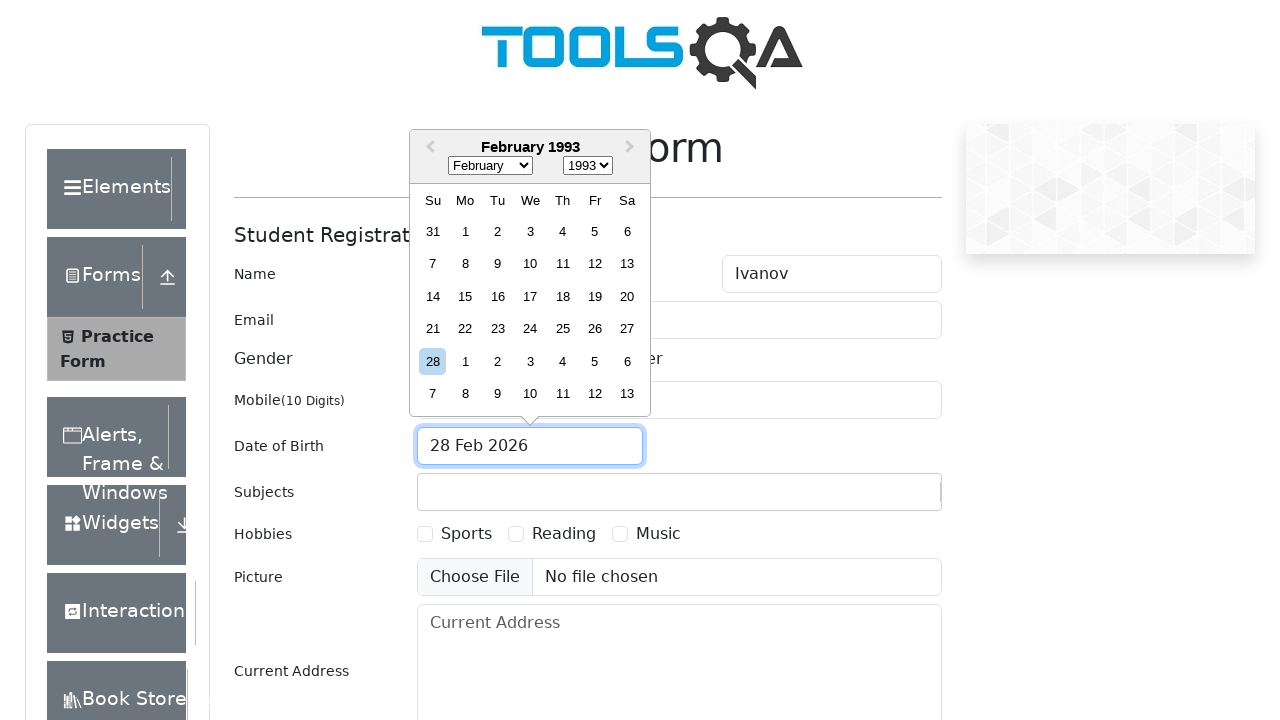

Selected June from month selector on .react-datepicker__month-select
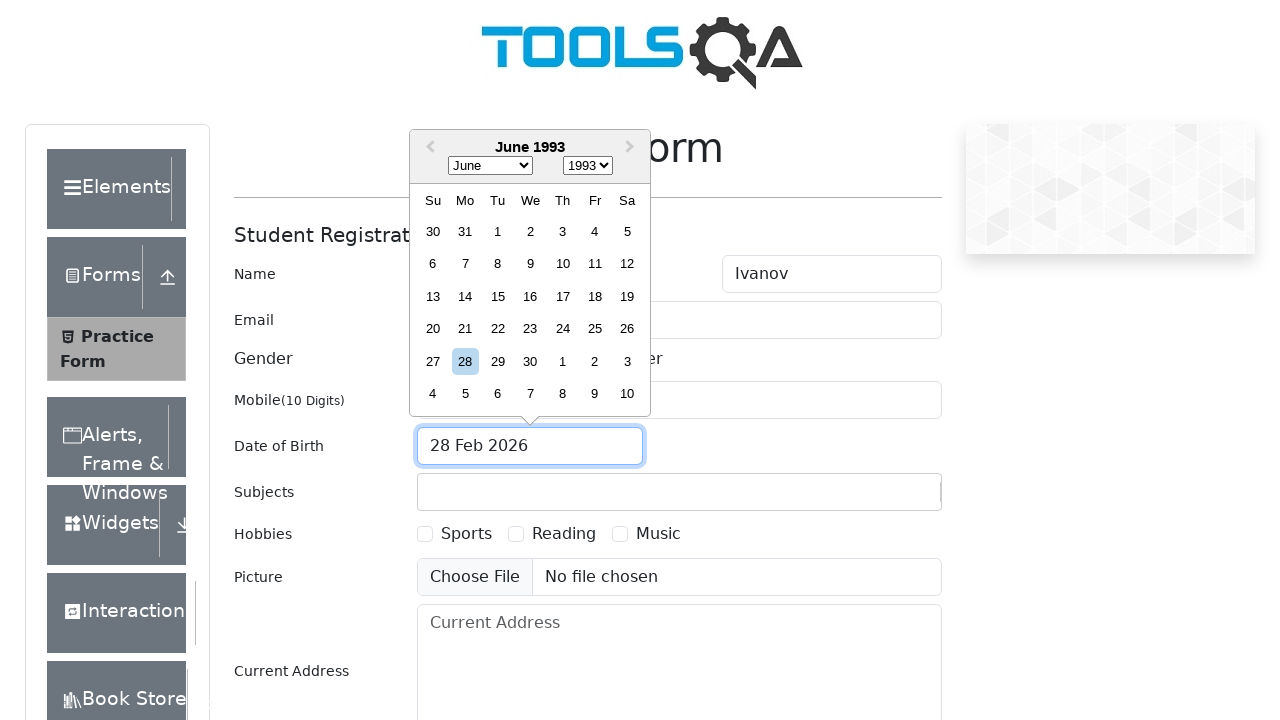

Selected day 4 from date picker at (595, 231) on .react-datepicker__day--004:not(.react-datepicker__day--outside-month)
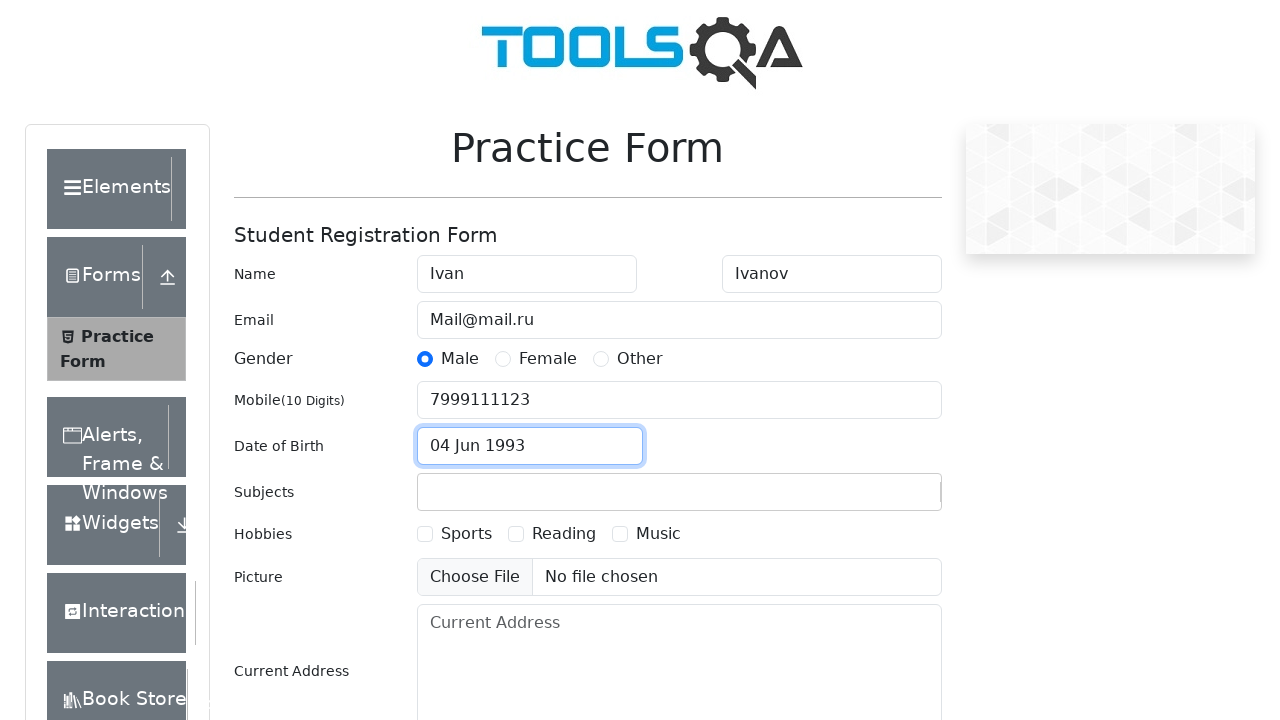

Filled subjects input field with 'Economics' on #subjectsInput
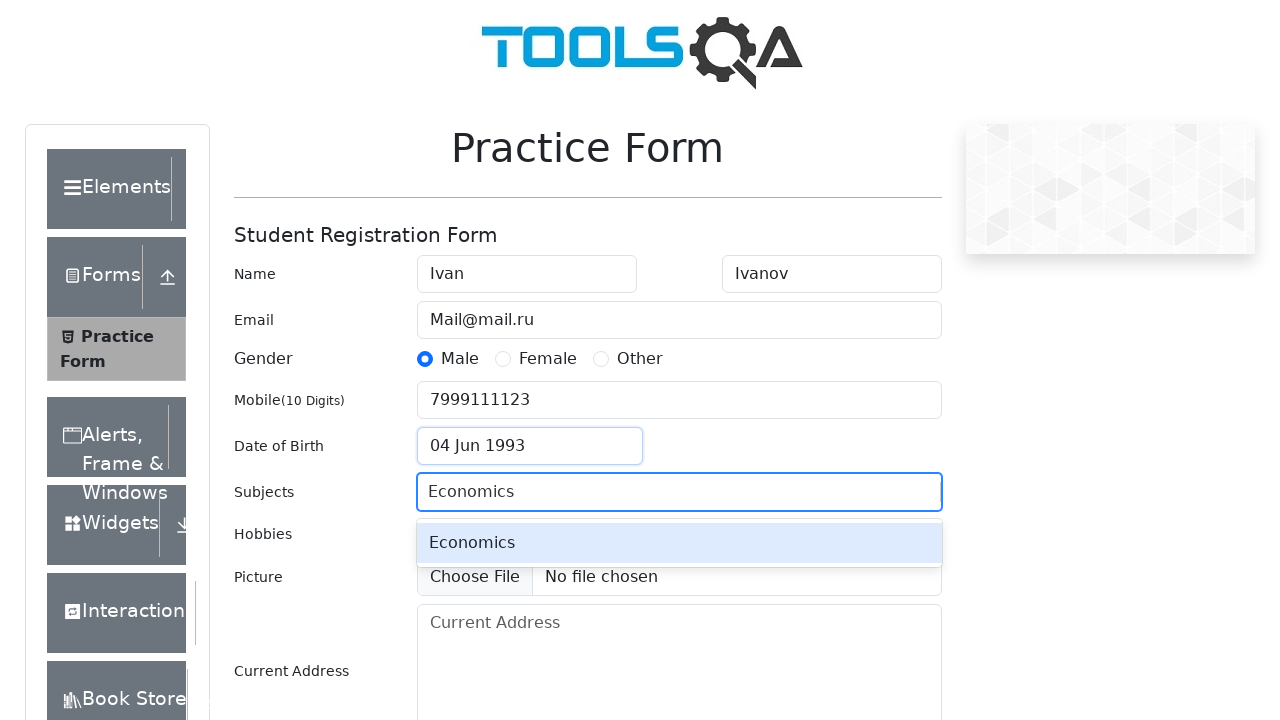

Pressed Enter to confirm Economics subject selection on #subjectsInput
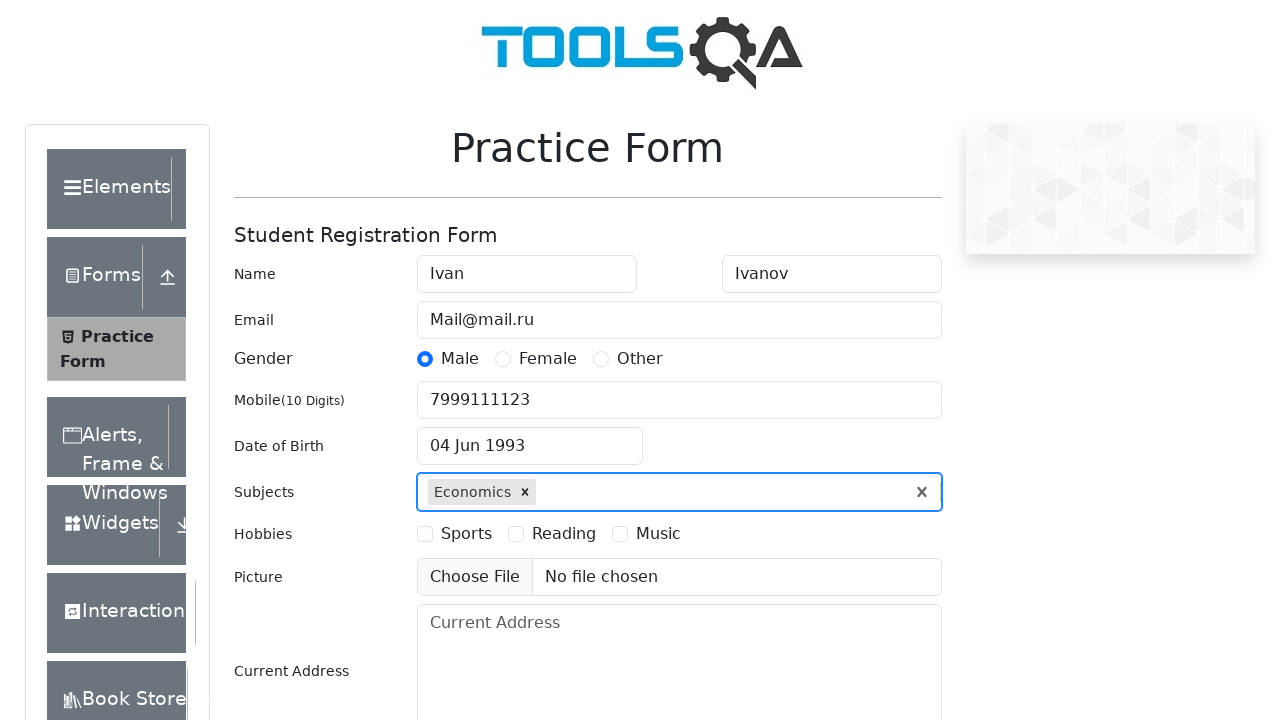

Selected hobbies checkbox (Sports) at (466, 534) on label[for='hobbies-checkbox-1']
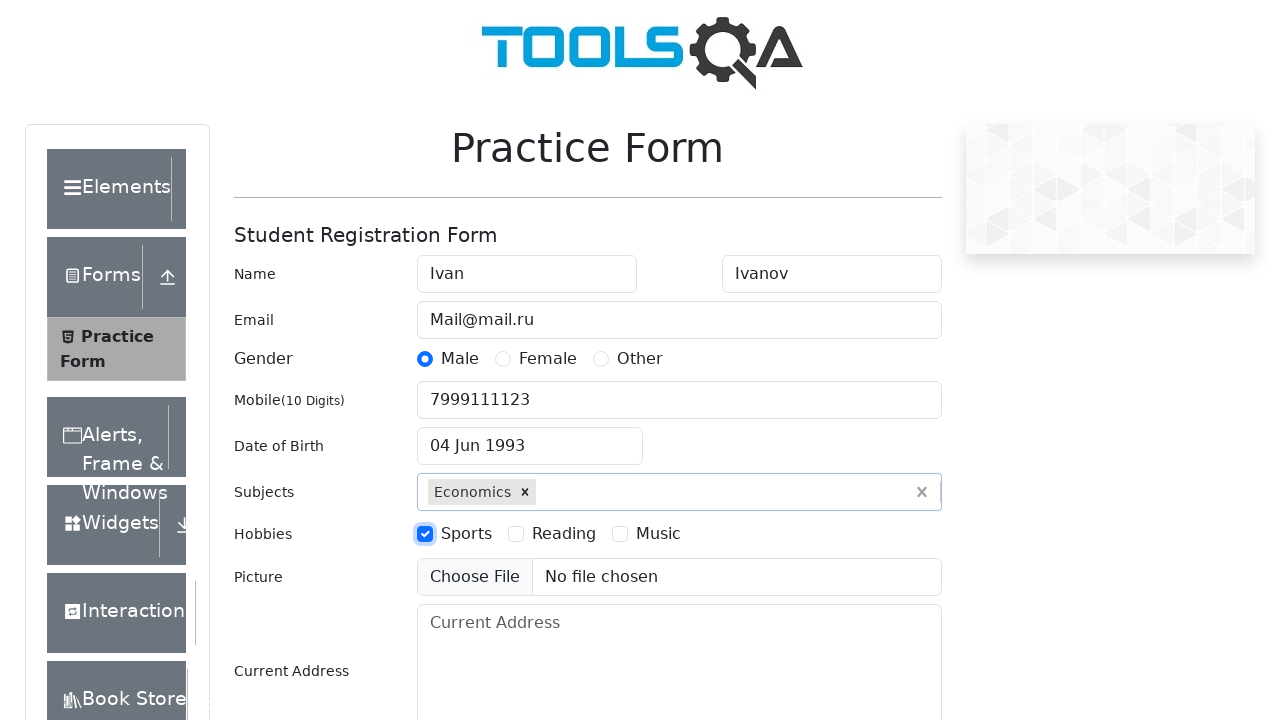

Filled current address field with 'Subject one or no one:)' on #currentAddress
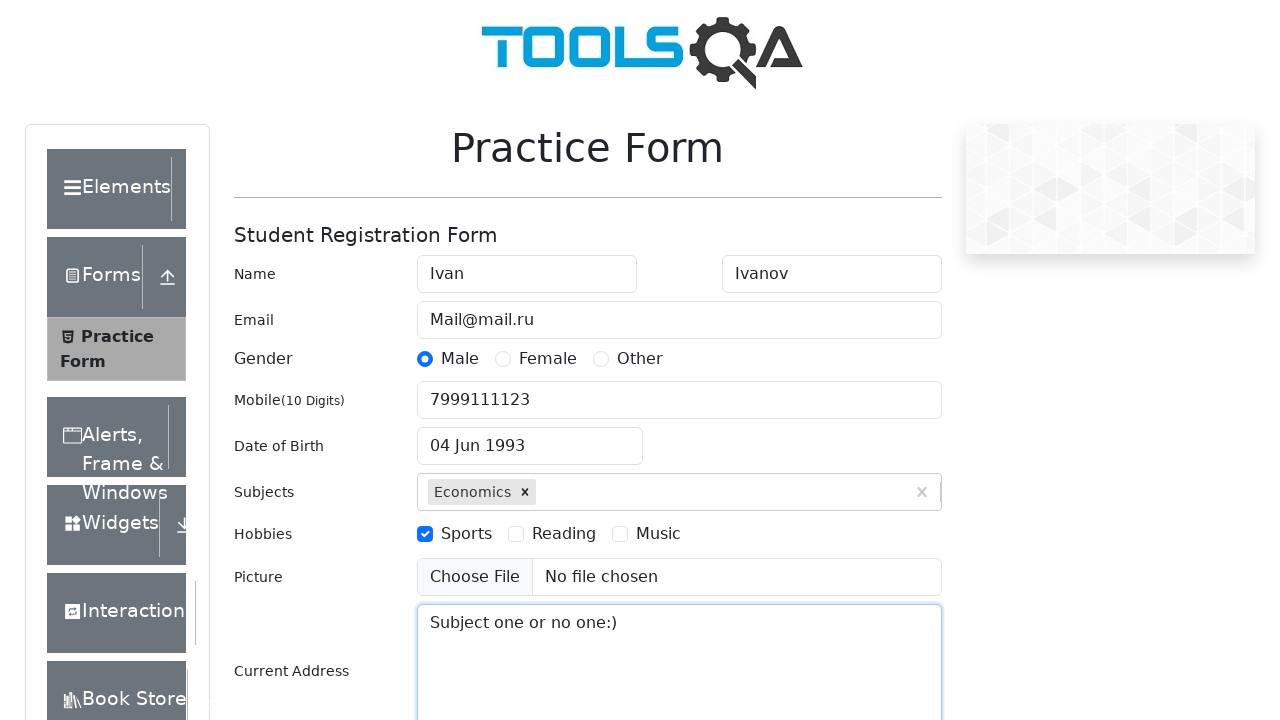

Filled state input field with 'NCR' on #react-select-3-input
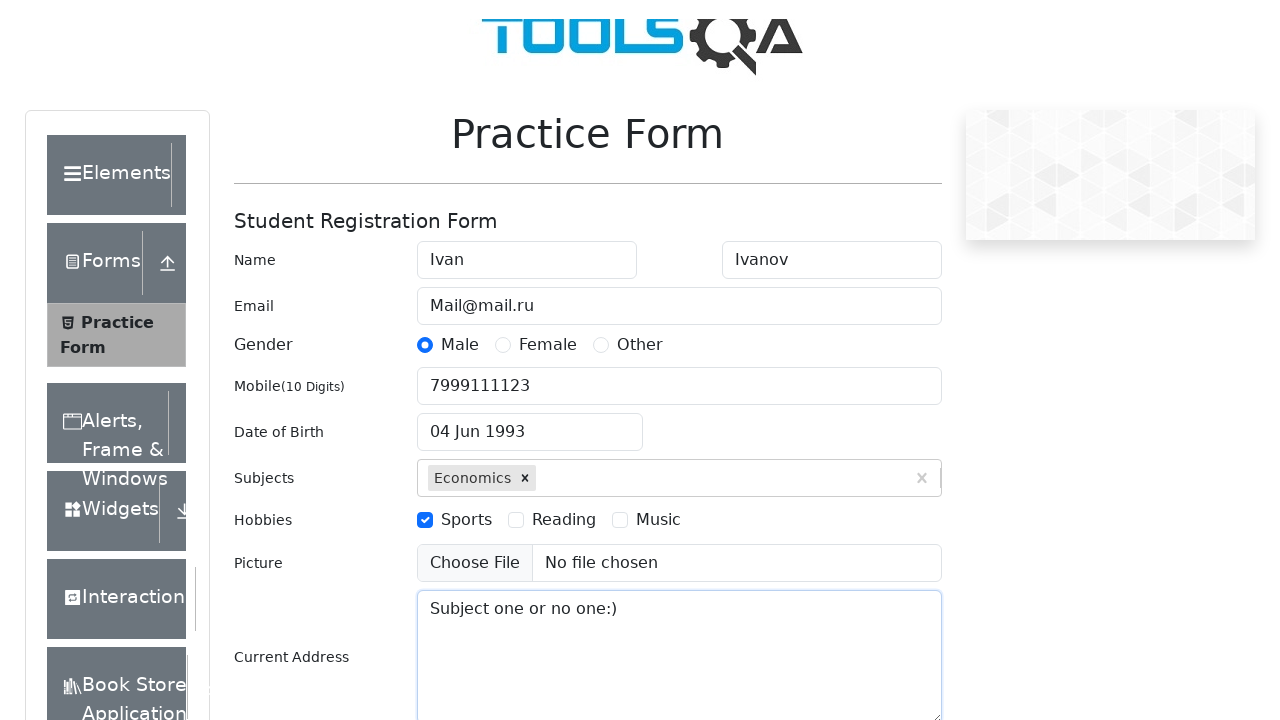

Pressed Enter to confirm NCR state selection on #react-select-3-input
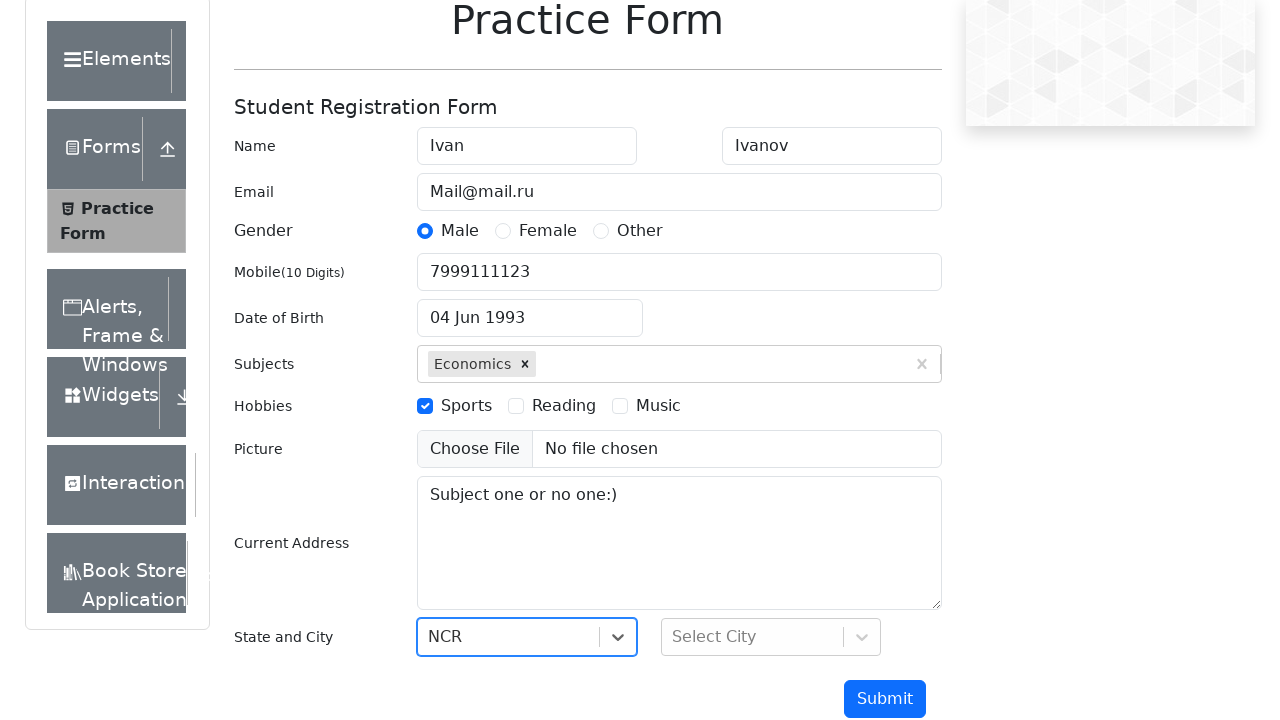

Filled city input field with 'Noida' on #react-select-4-input
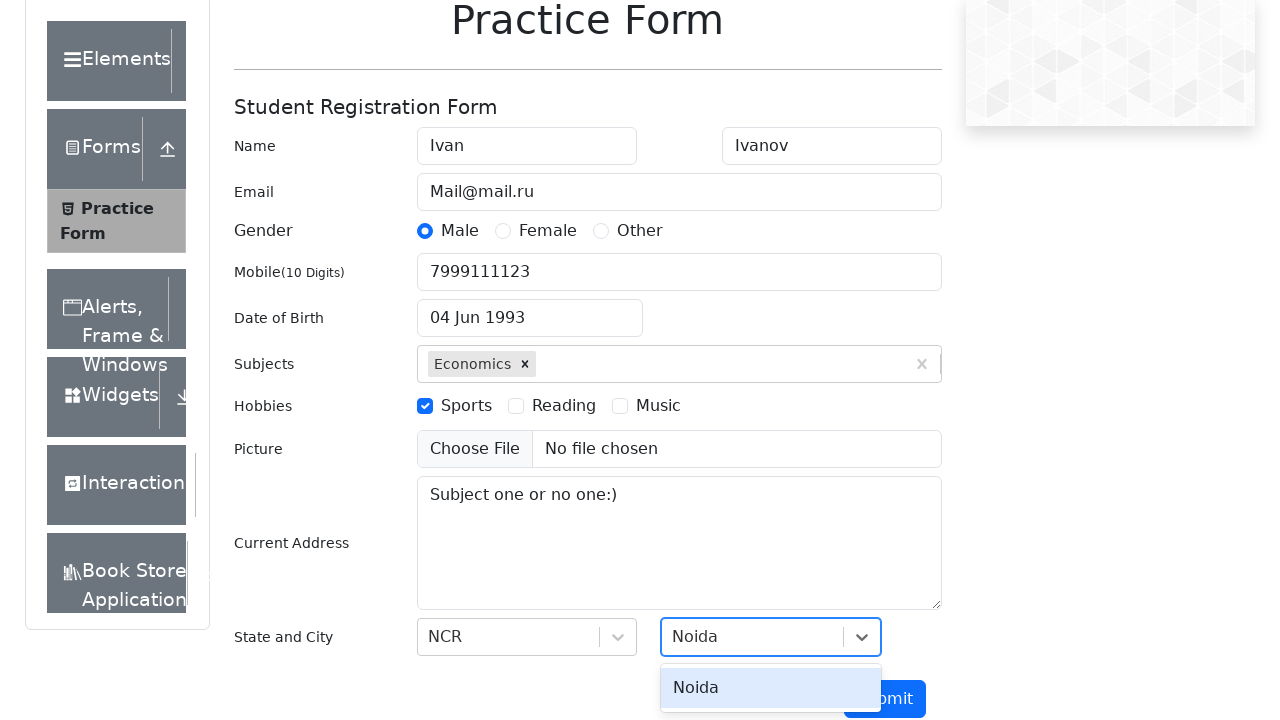

Pressed Enter to confirm Noida city selection on #react-select-4-input
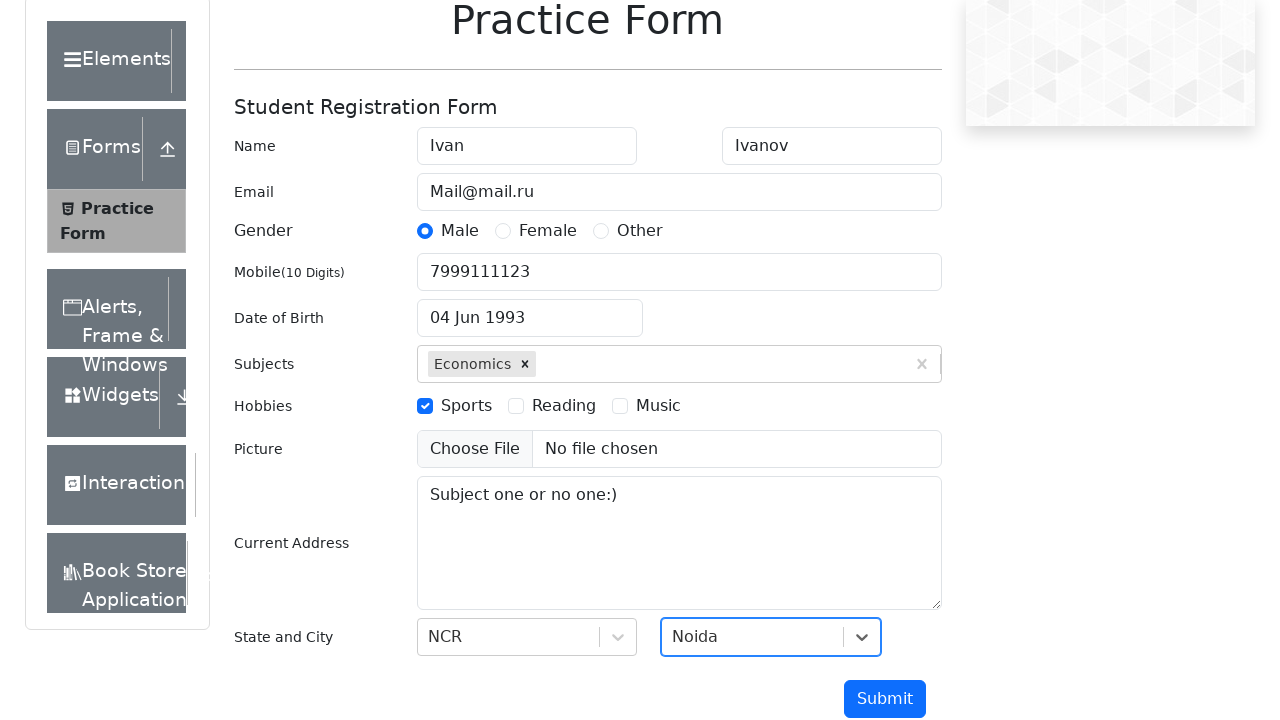

Clicked submit button to submit the registration form at (885, 699) on #submit
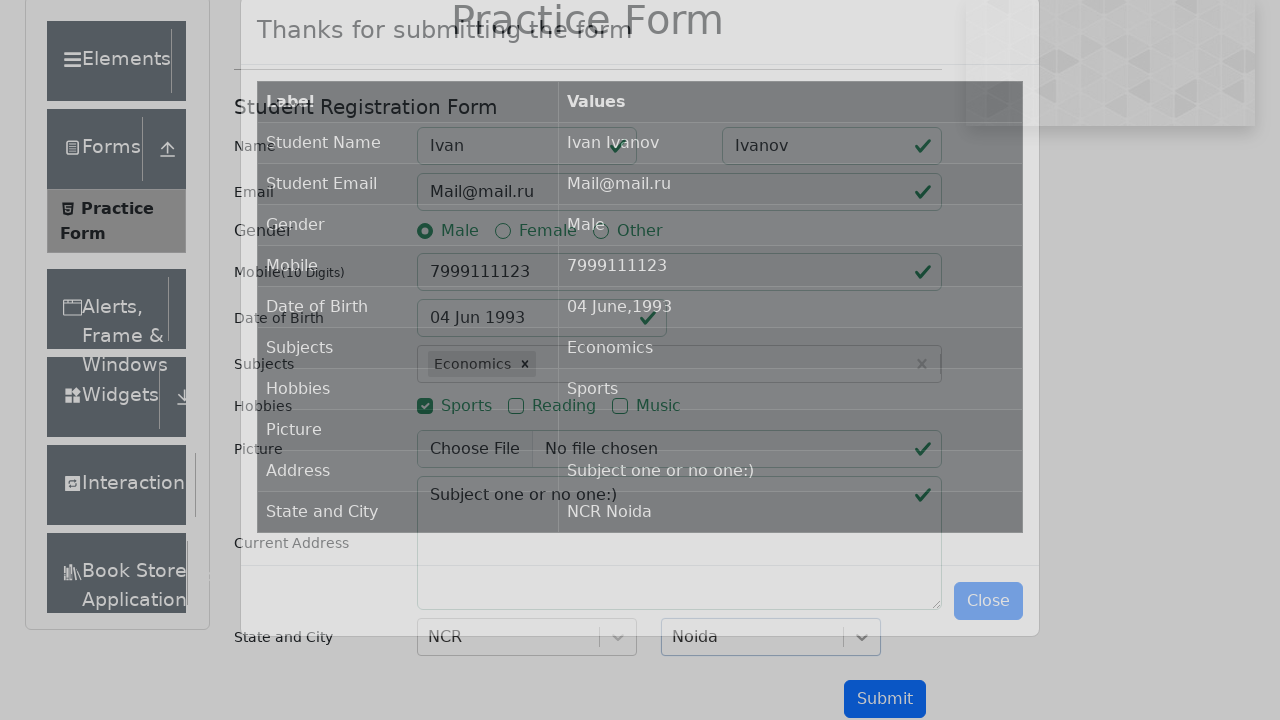

Waited for confirmation table to appear
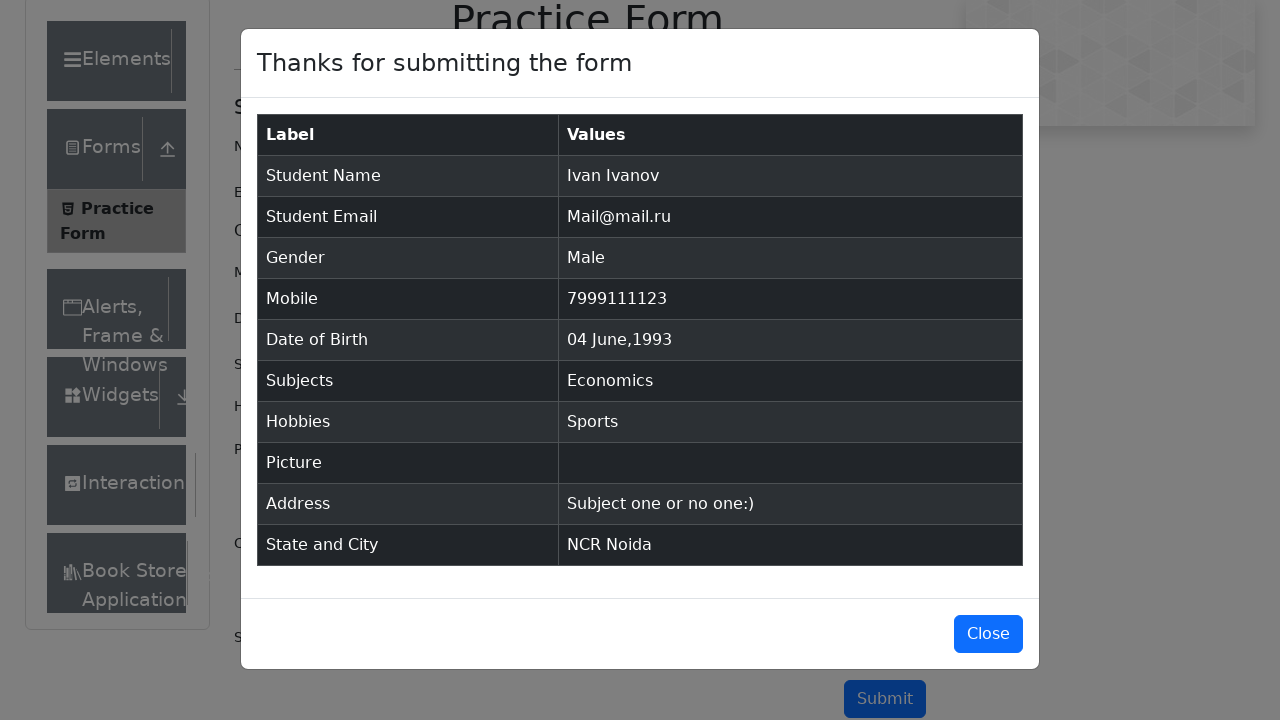

Confirmed confirmation table is visible
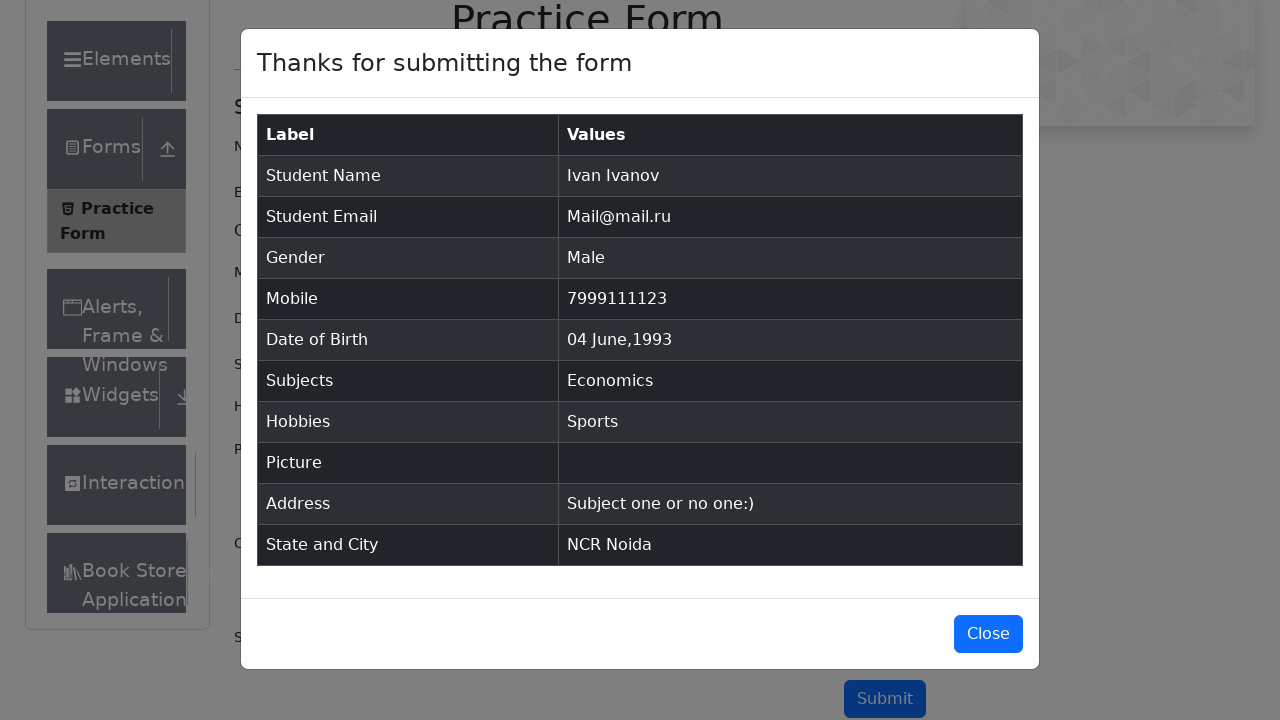

Clicked button to close confirmation modal at (988, 634) on #closeLargeModal
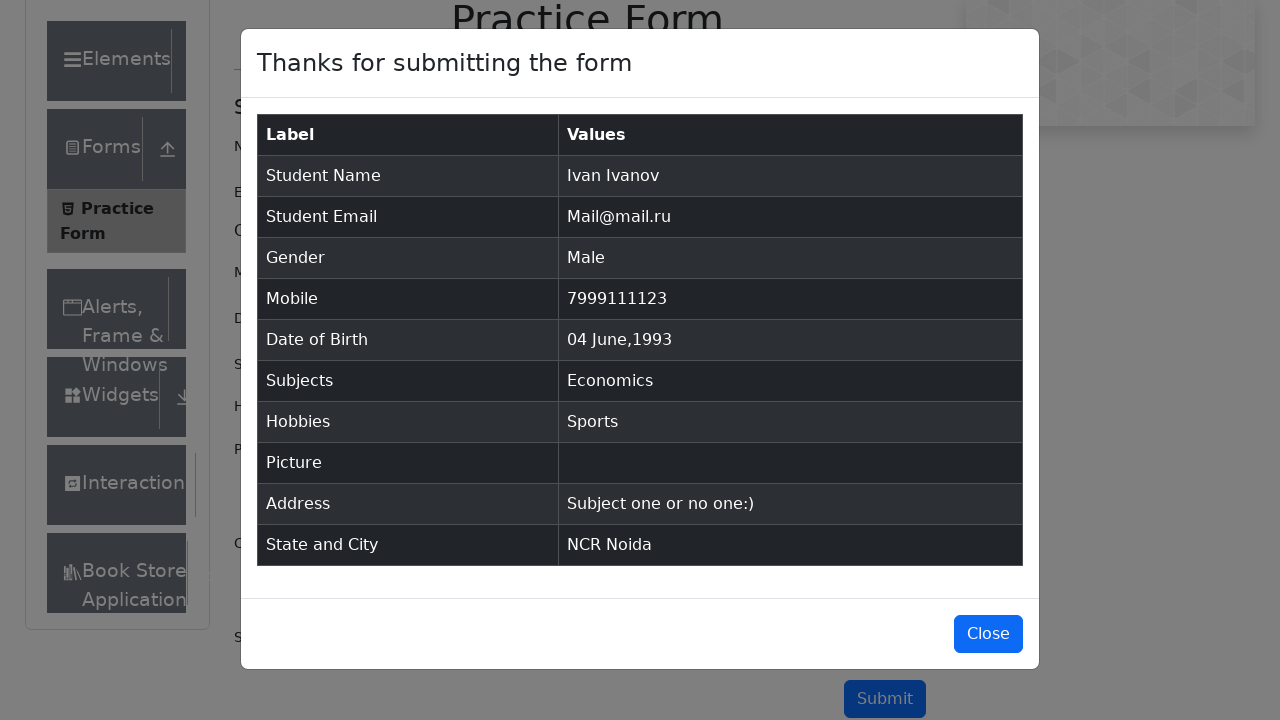

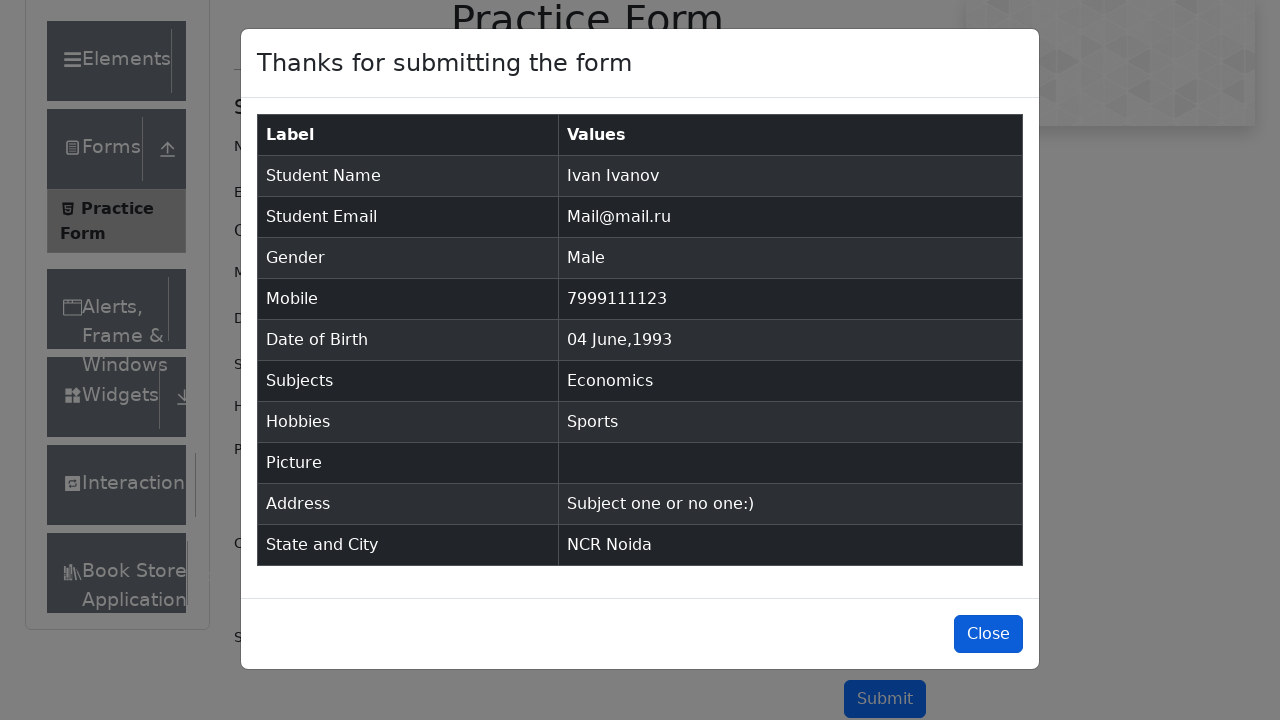